Tests custom dropdown functionality by selecting specific options from fruit and hobby dropdowns that don't use standard select tags

Starting URL: https://syntaxprojects.com/no-select-tag-dropdown-demo-homework.php

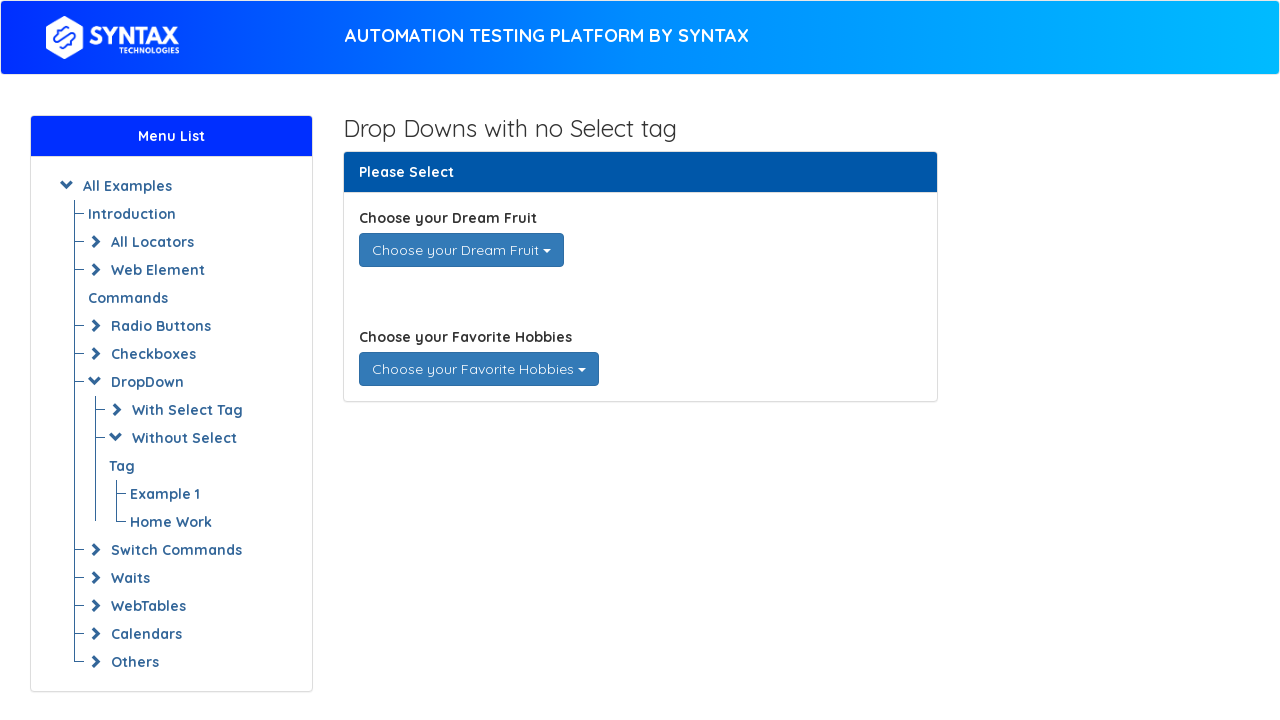

Clicked on fruit dropdown to open it at (461, 250) on div#dream_fruits
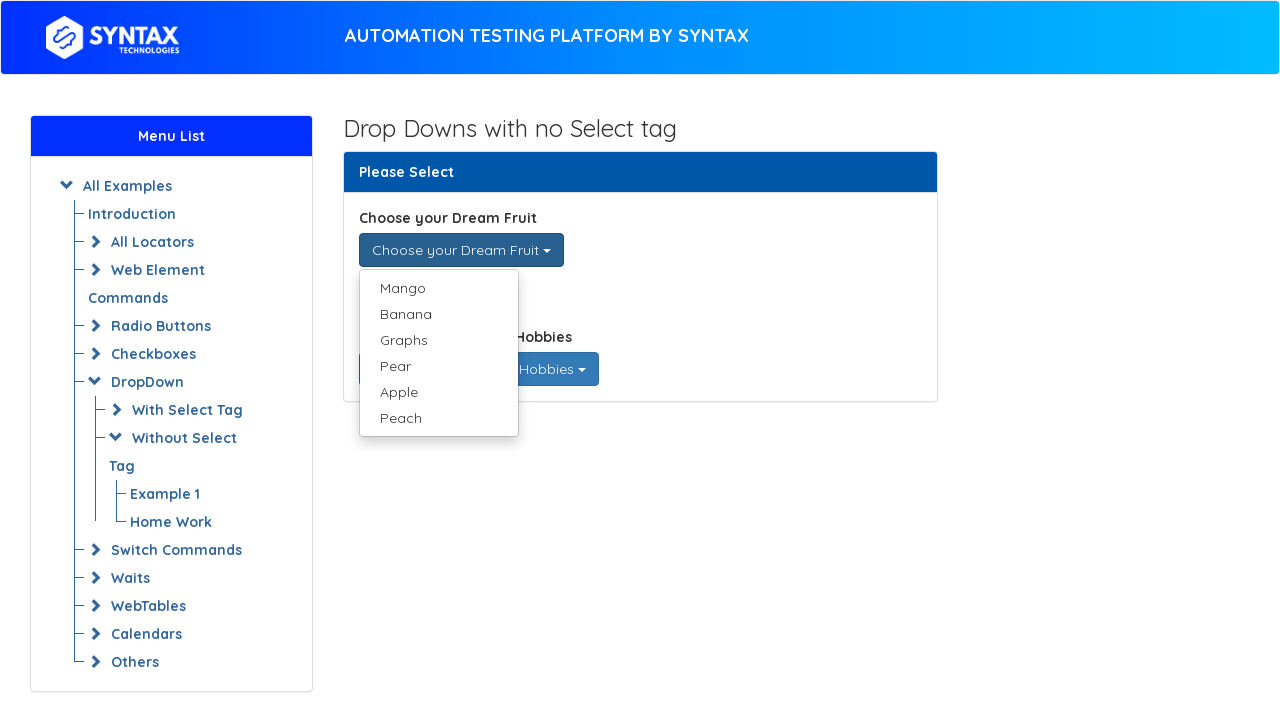

Selected 'Mango' from the fruit dropdown options at (438, 288) on xpath=//ul[@class='dropdown-menu single-dropdown-menu']/li/a[text()='Mango']
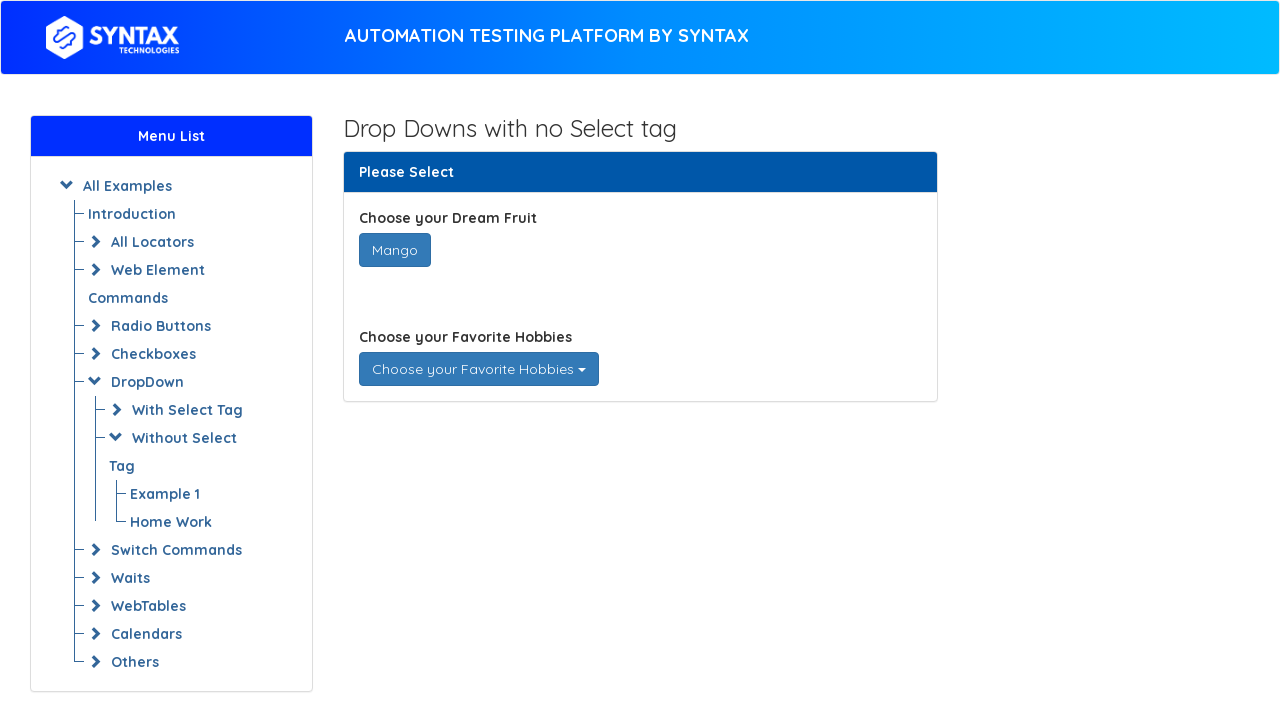

Clicked on hobbies dropdown to open it at (478, 369) on div#favorite_hobbies
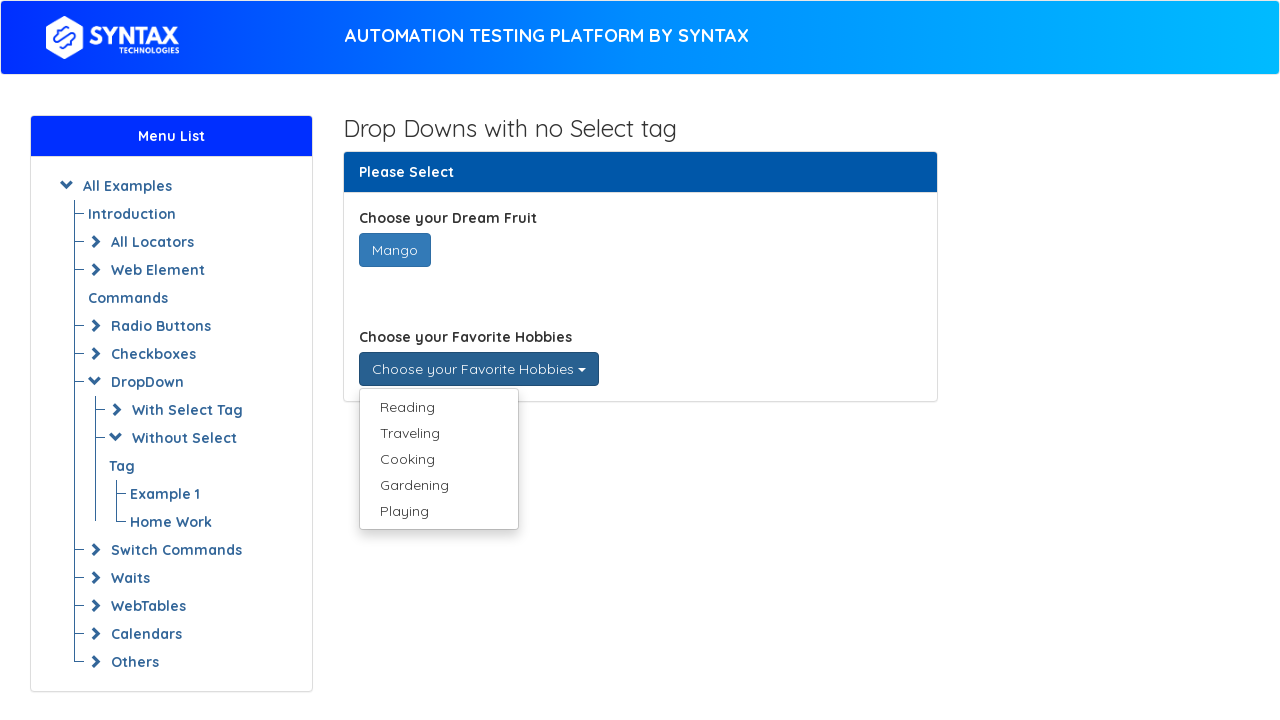

Selected 'Reading' from the hobbies dropdown options at (438, 407) on xpath=//ul[@class='dropdown-menu multi-dropdown-menu']/li/a[text()='Reading']
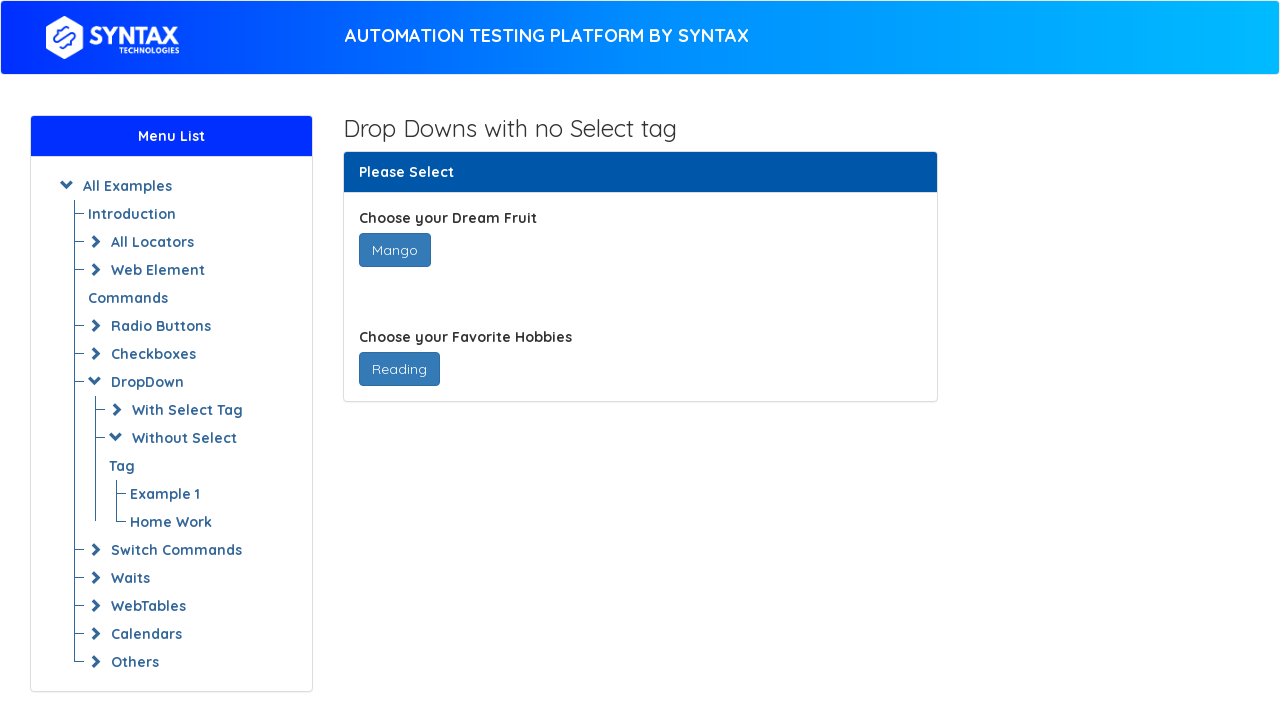

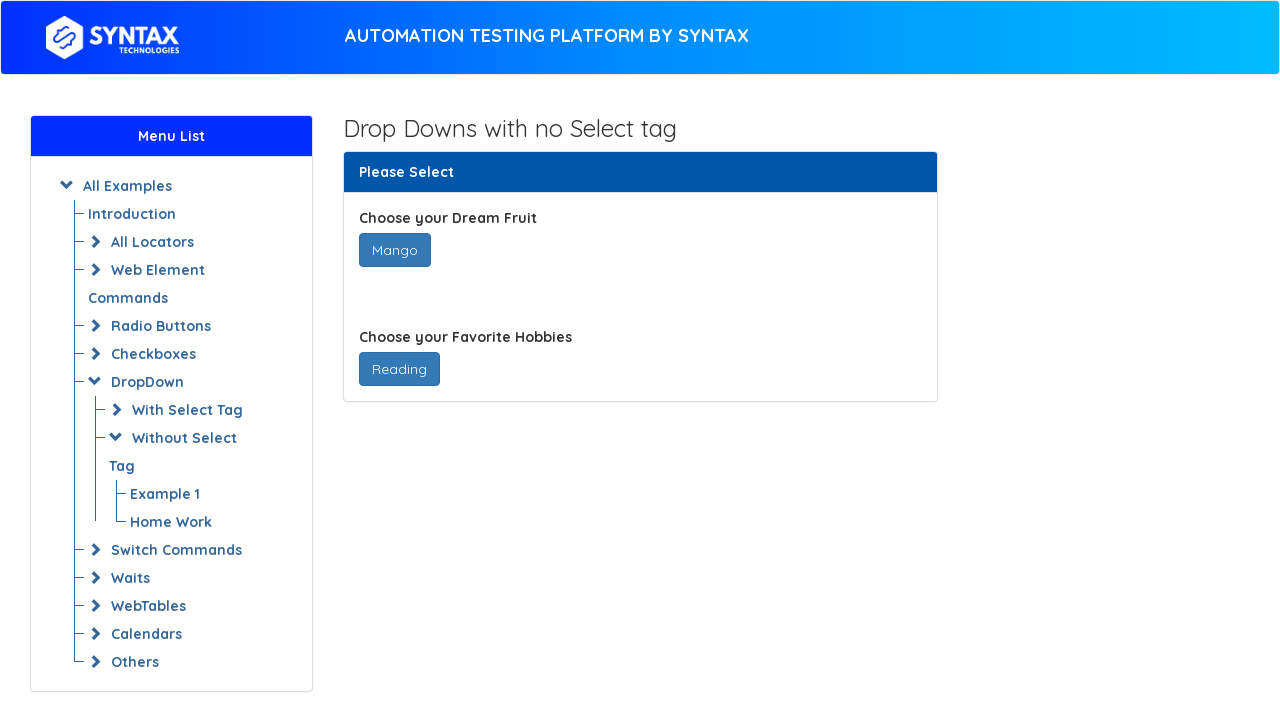